Locates the Text Box button by XPath and verifies it is displayed

Starting URL: https://demoqa.com/elements

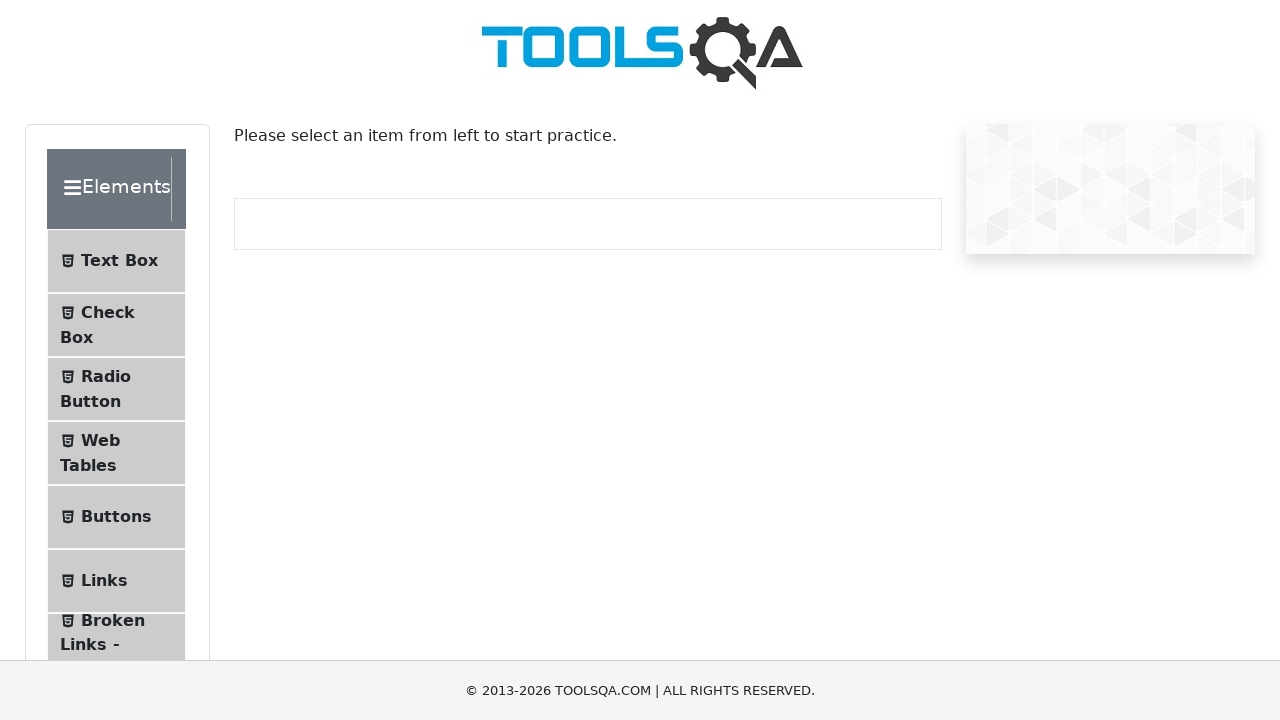

Navigated to https://demoqa.com/elements
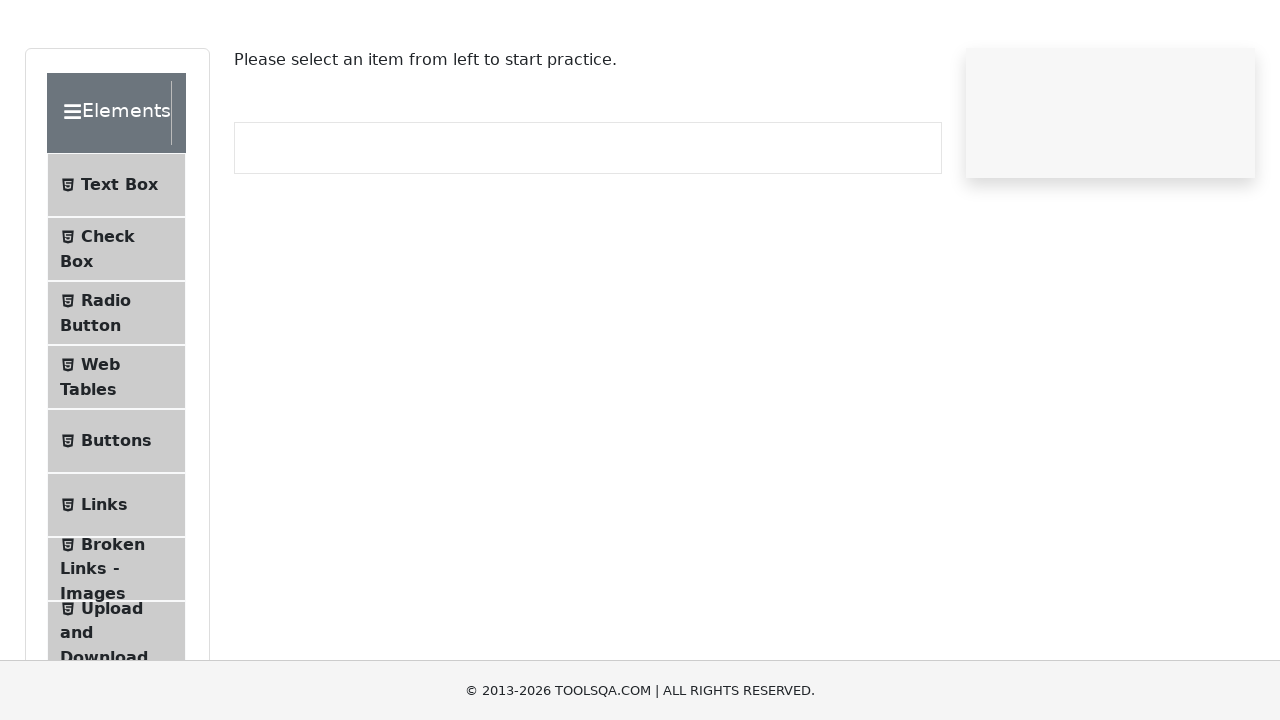

Located Text Box button by XPath
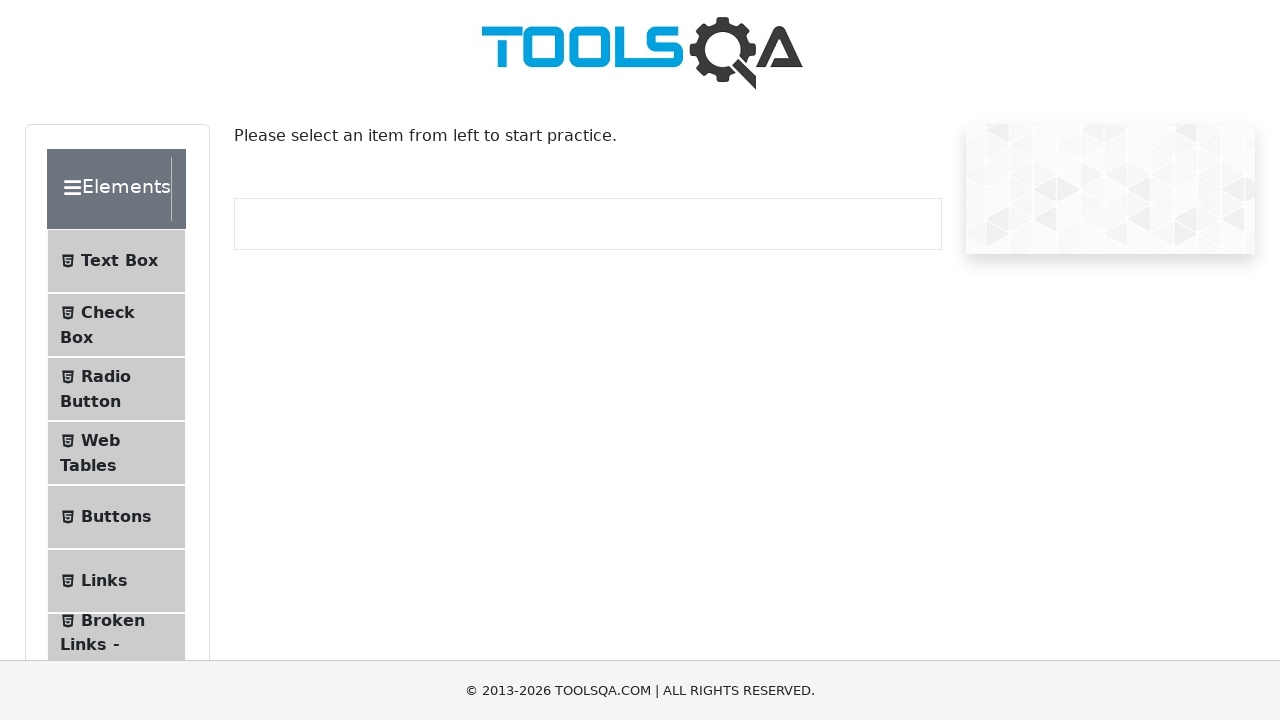

Verified Text Box button is displayed
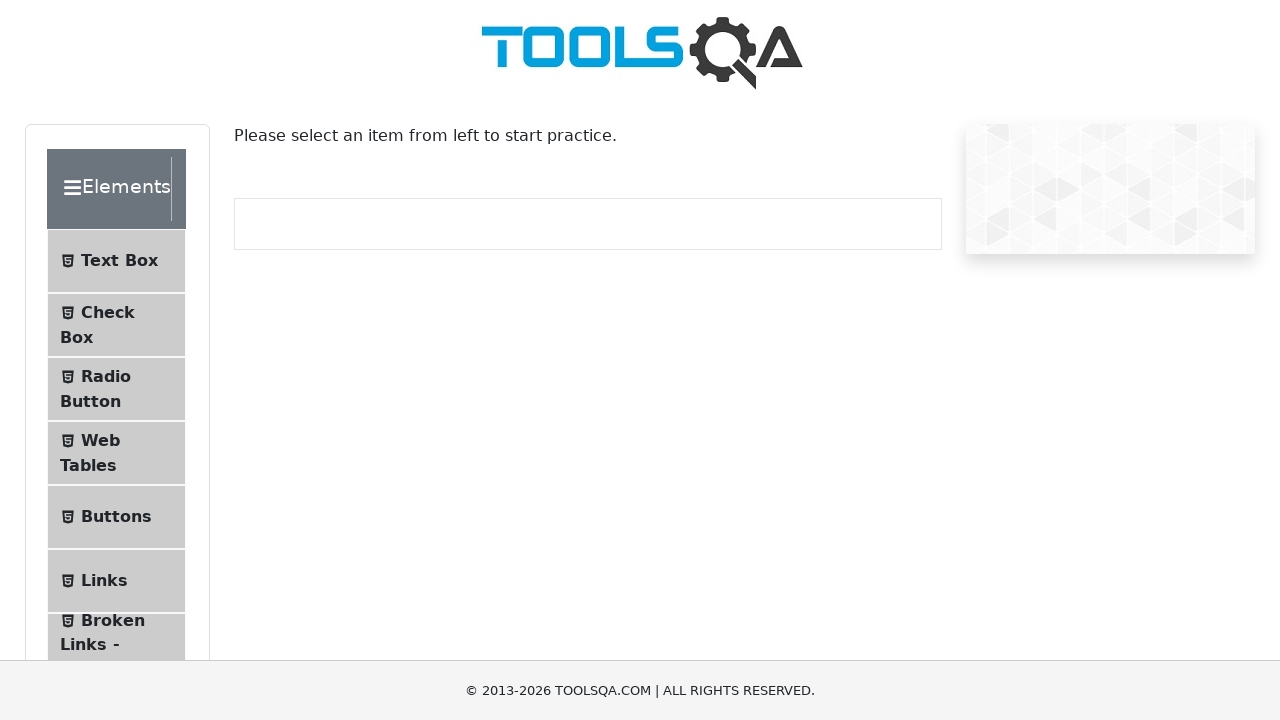

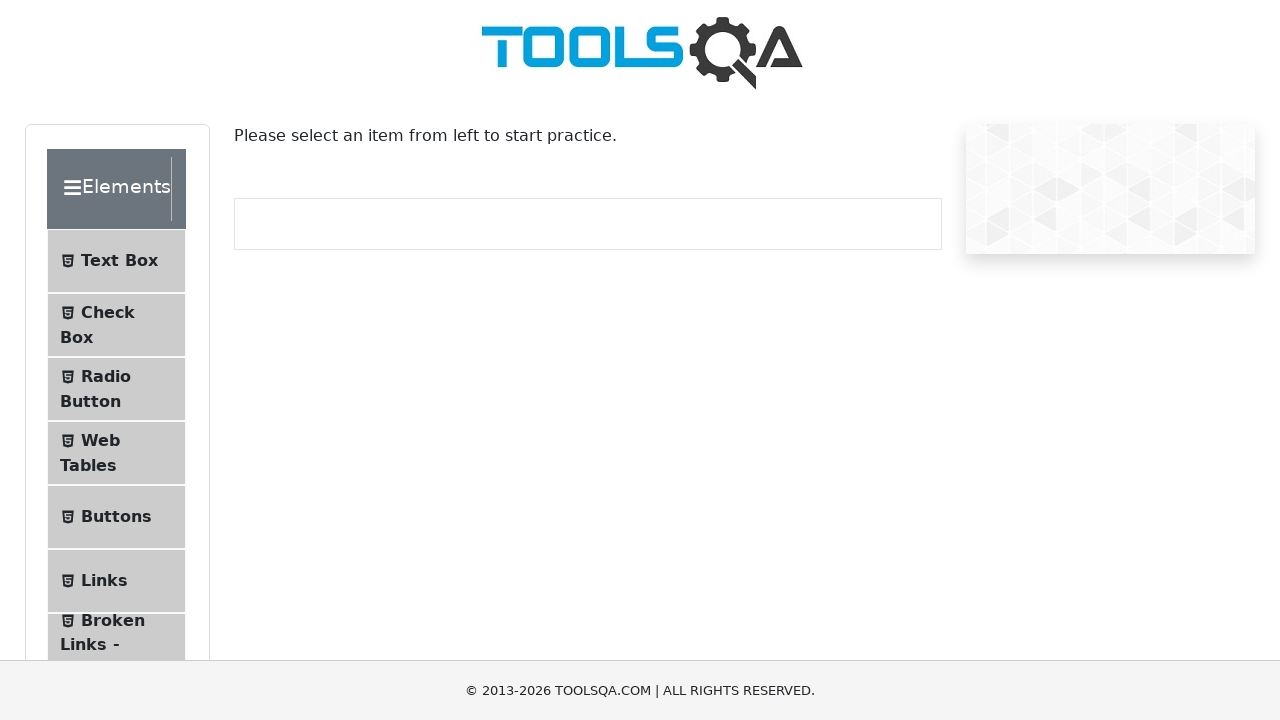